Tests that the search bar filters records to show only matching entries

Starting URL: https://demoqa.com/elements

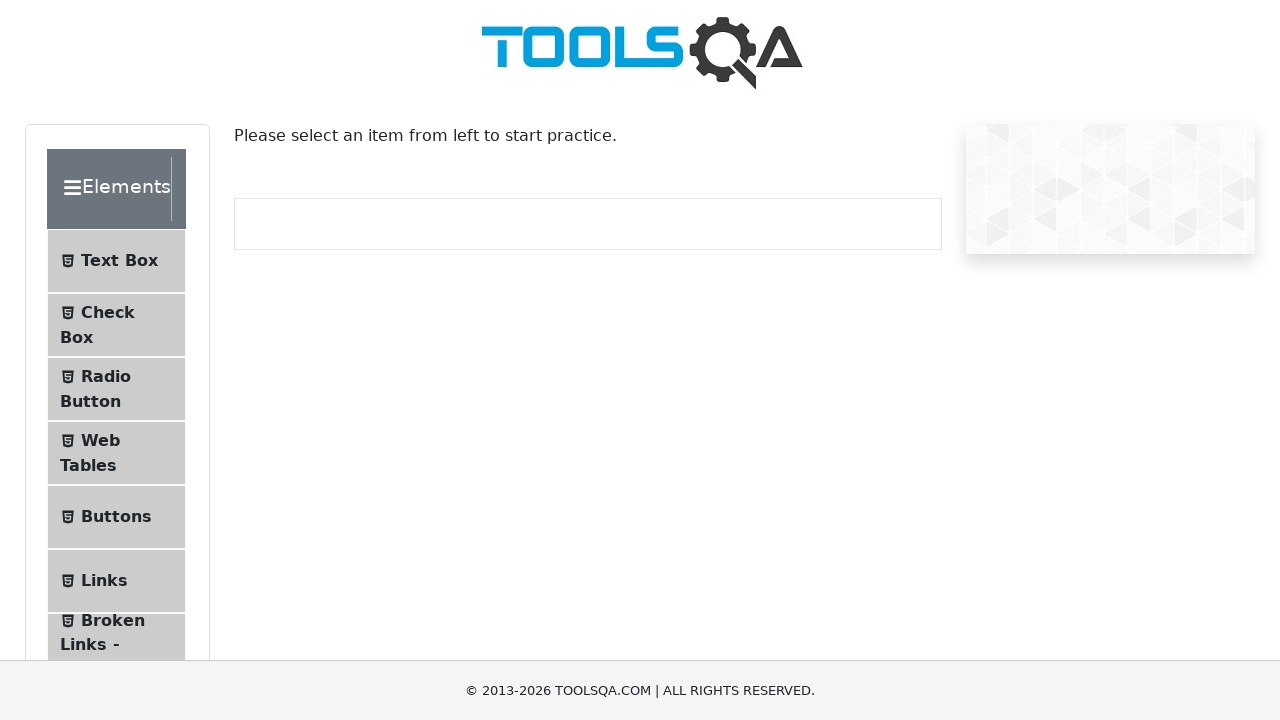

Clicked on Web Tables menu item to navigate to the web tables section at (116, 453) on #item-3
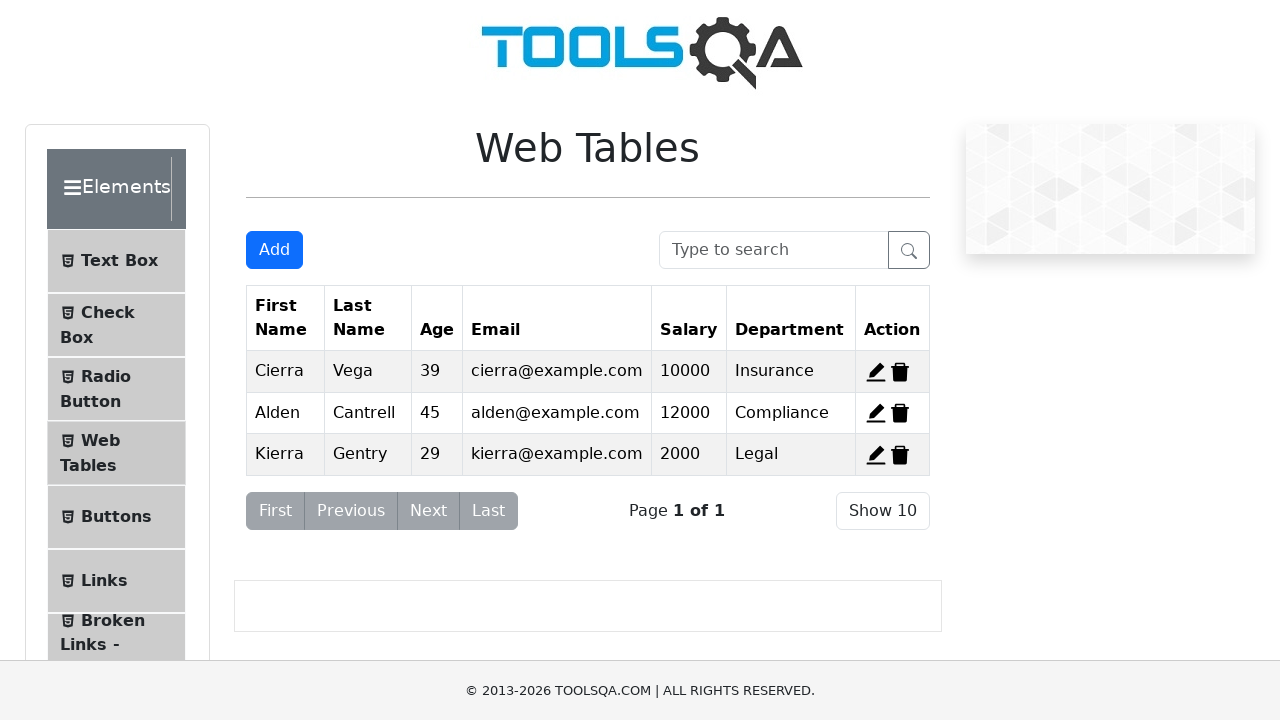

Entered '45' in the search bar to filter records on #searchBox
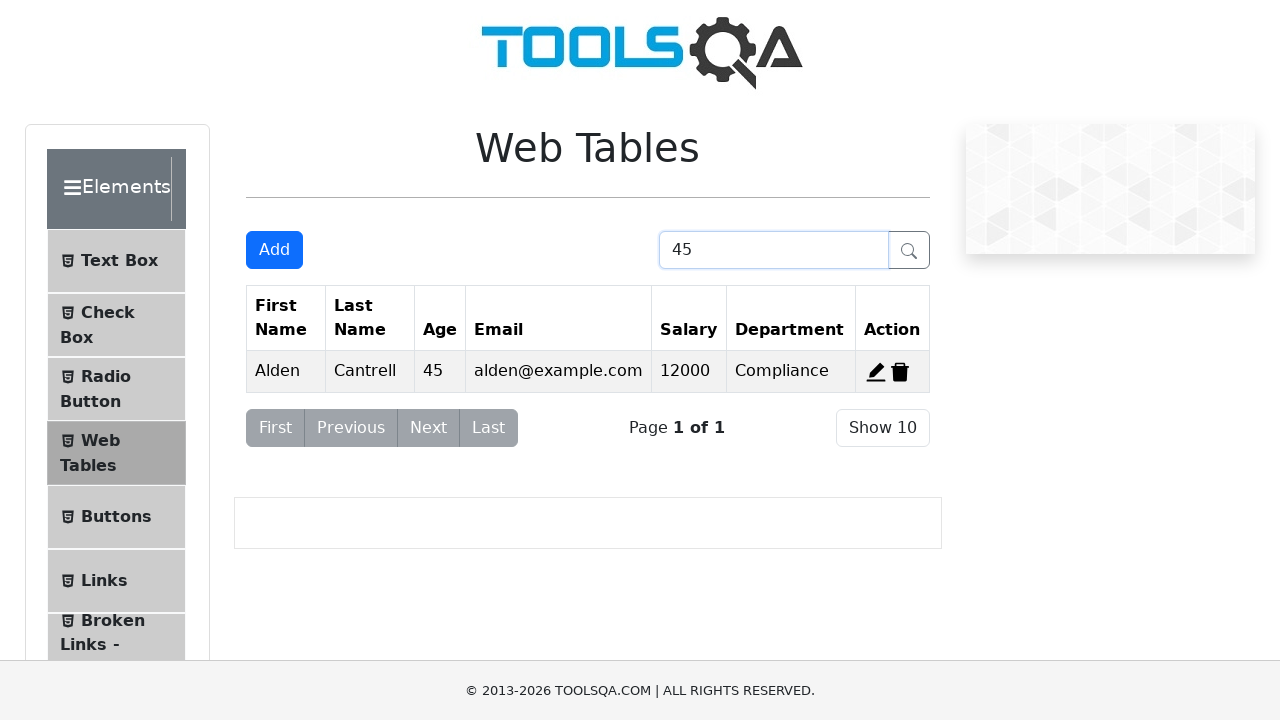

Verified that filtered results containing '45' are displayed in the table
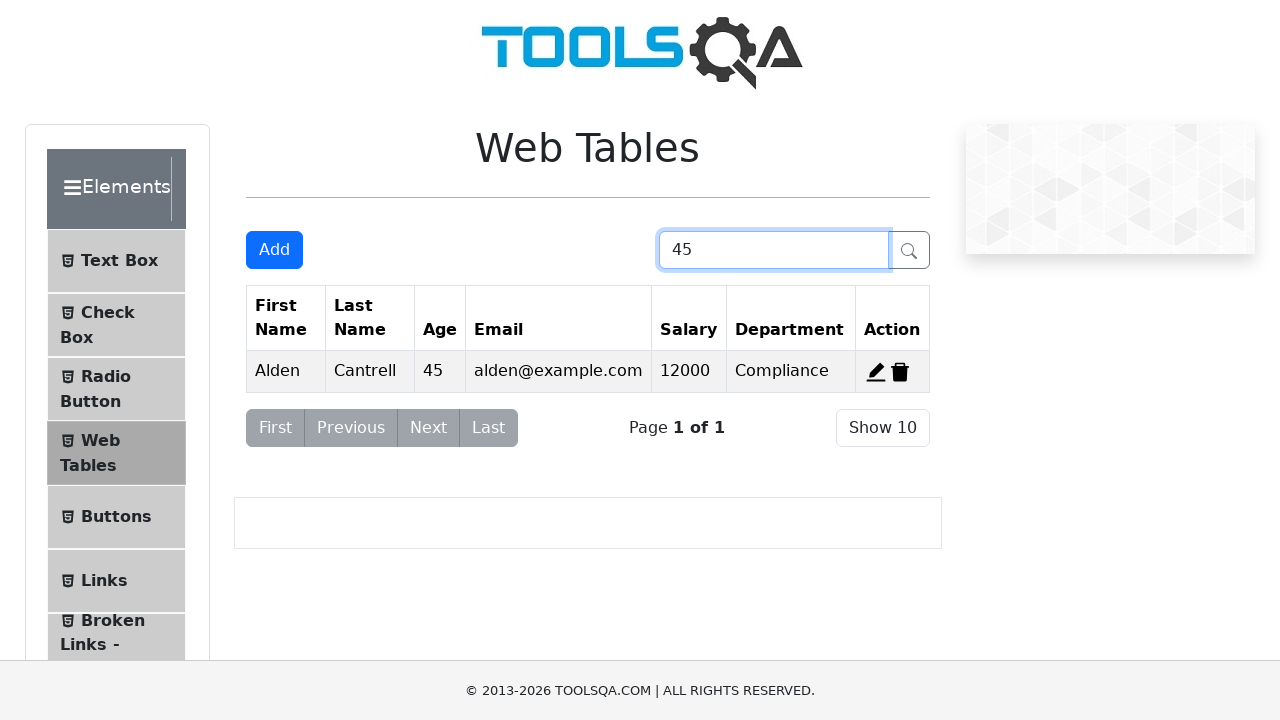

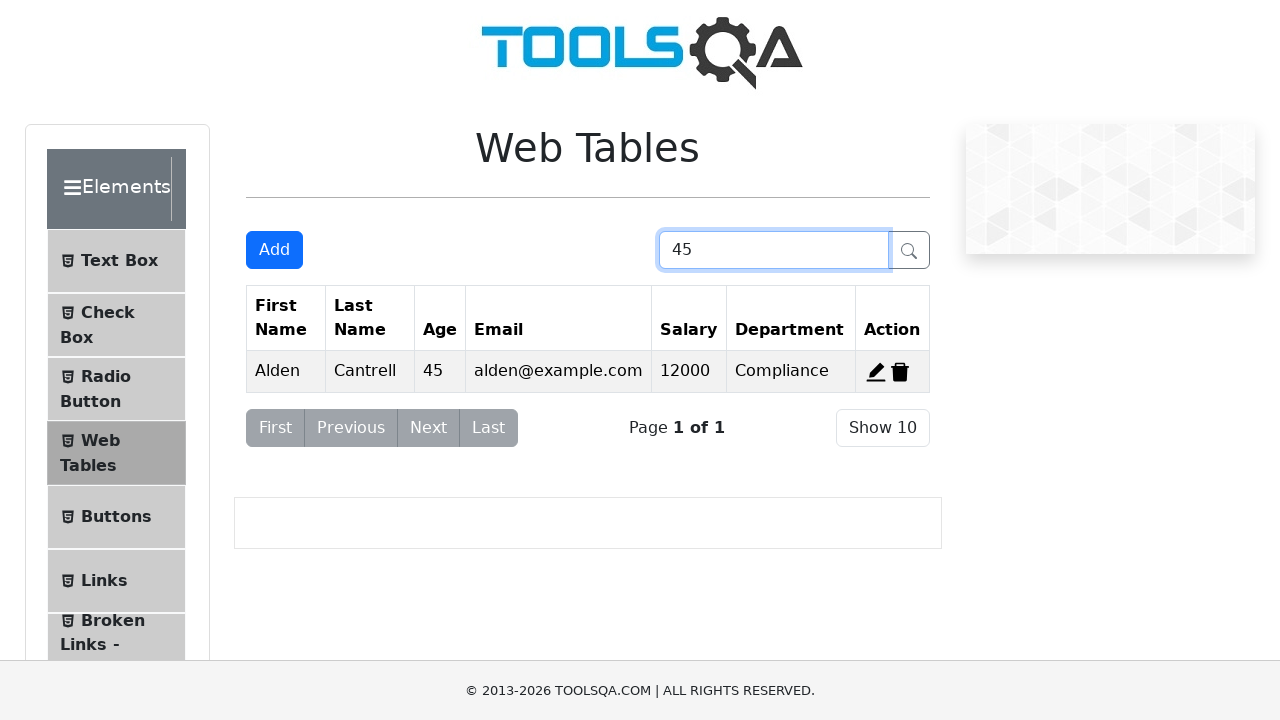